Tests web table interaction by locating a simple table, scrolling to a text element on the page, and verifying table structure elements (header and rows) are present.

Starting URL: http://letcode.in/table

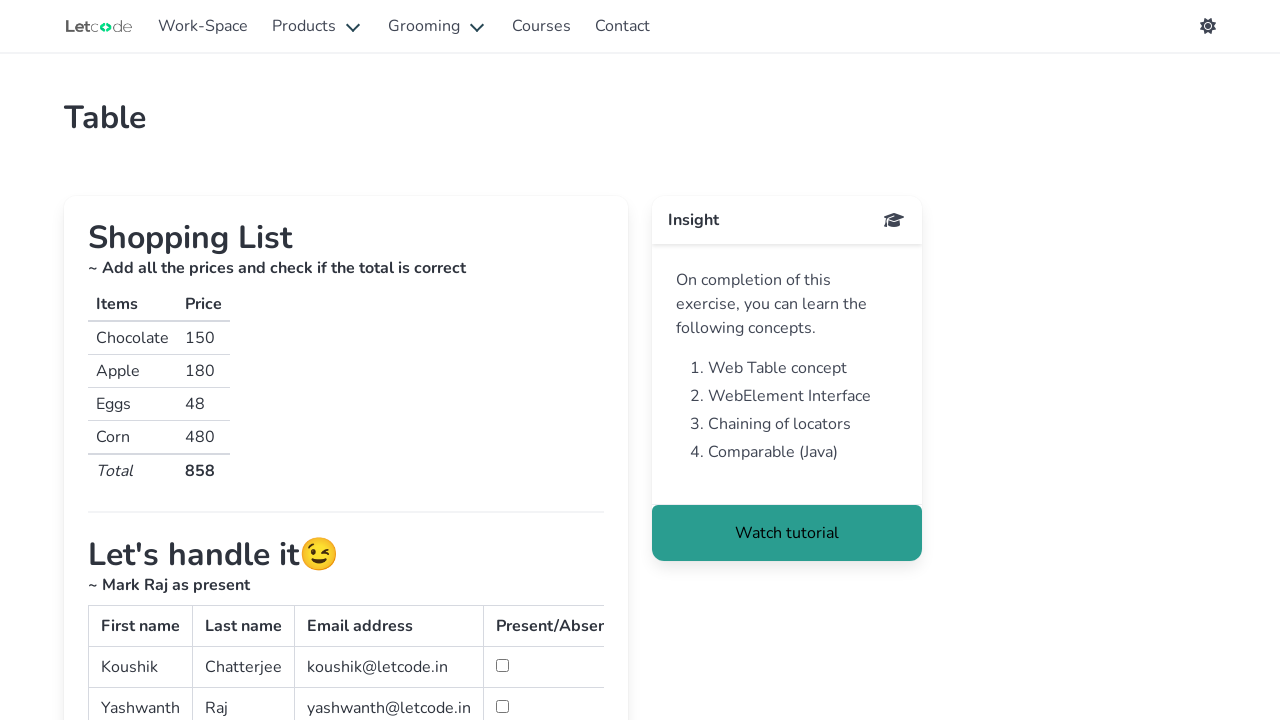

Located and waited for simple table element
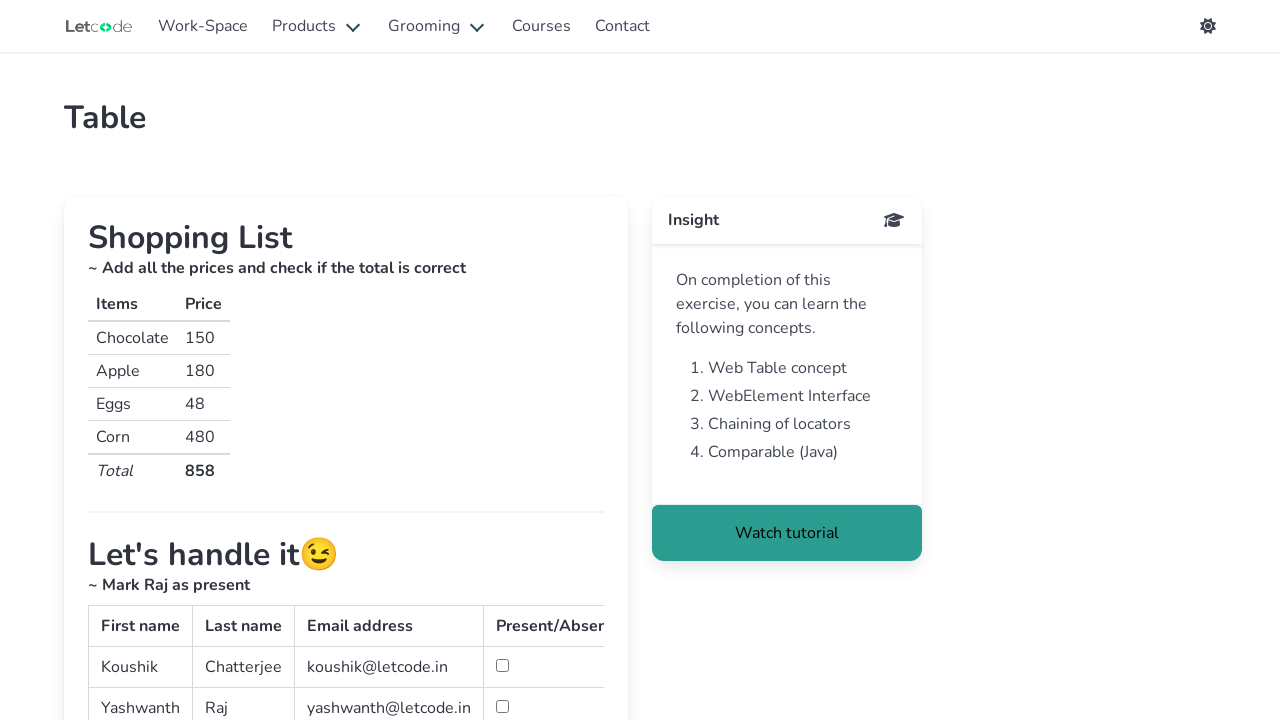

Located text element 'Check if the sorting'
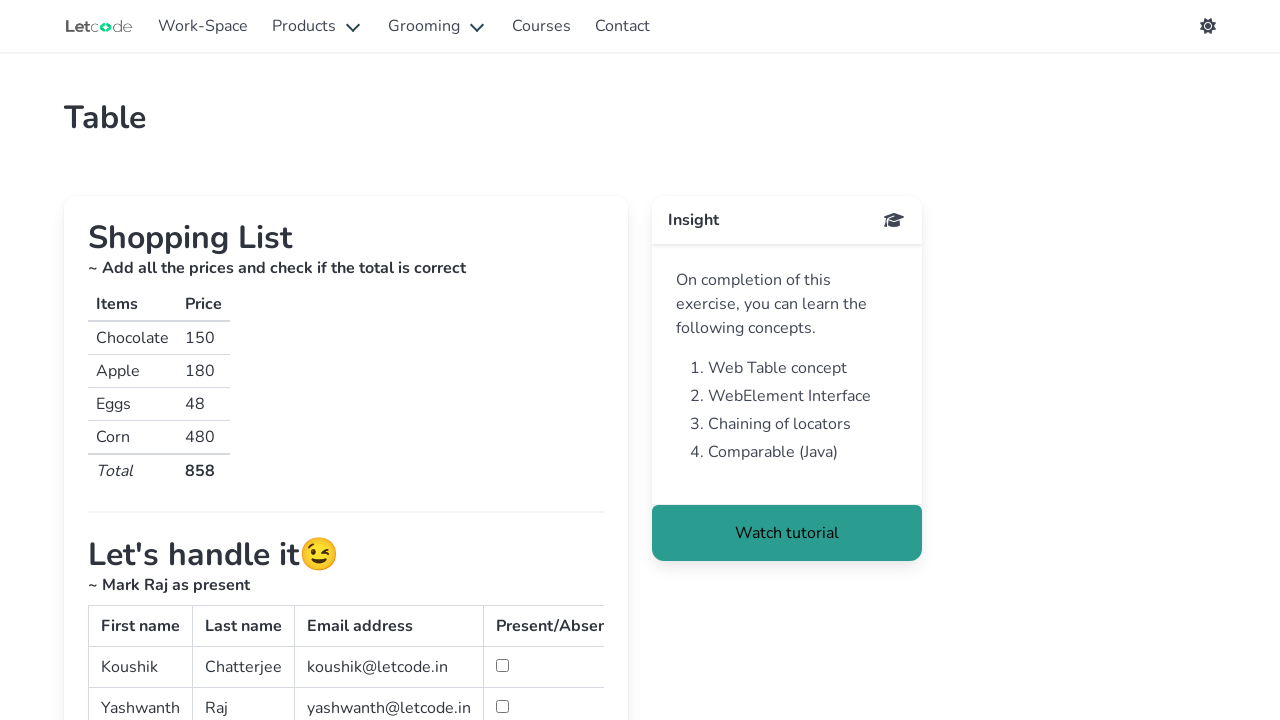

Scrolled text element into view
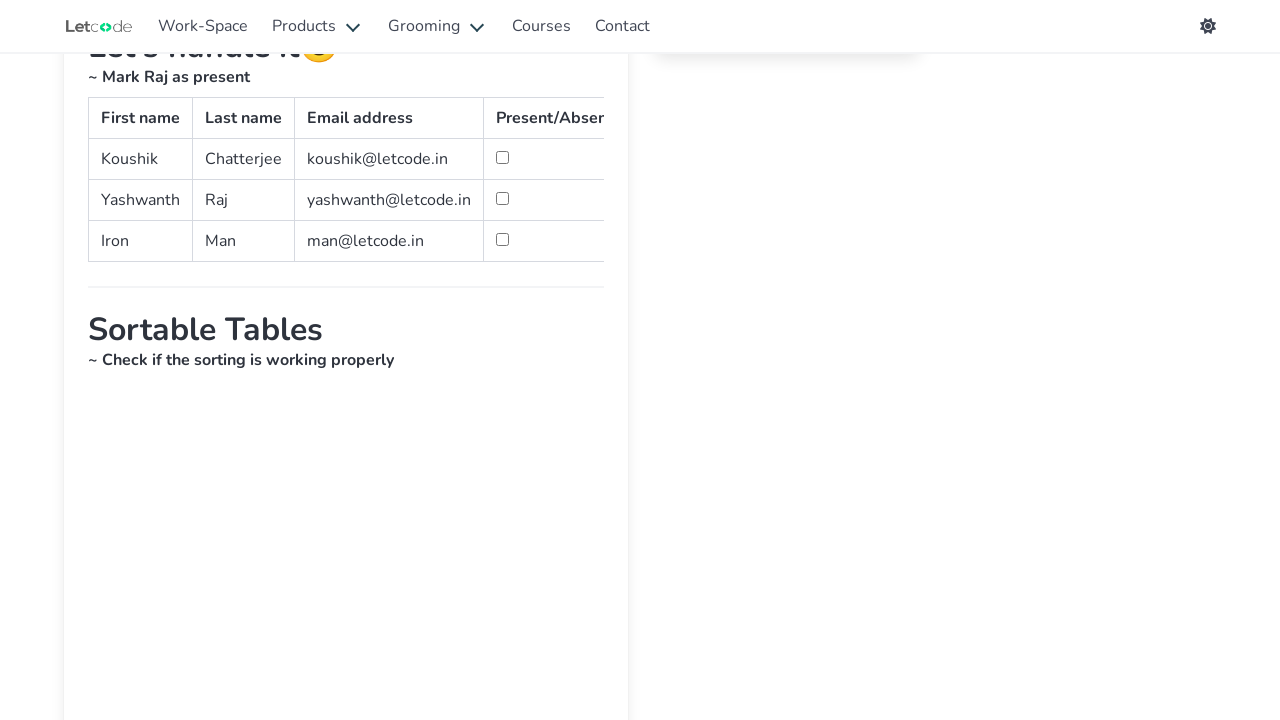

Verified table header exists
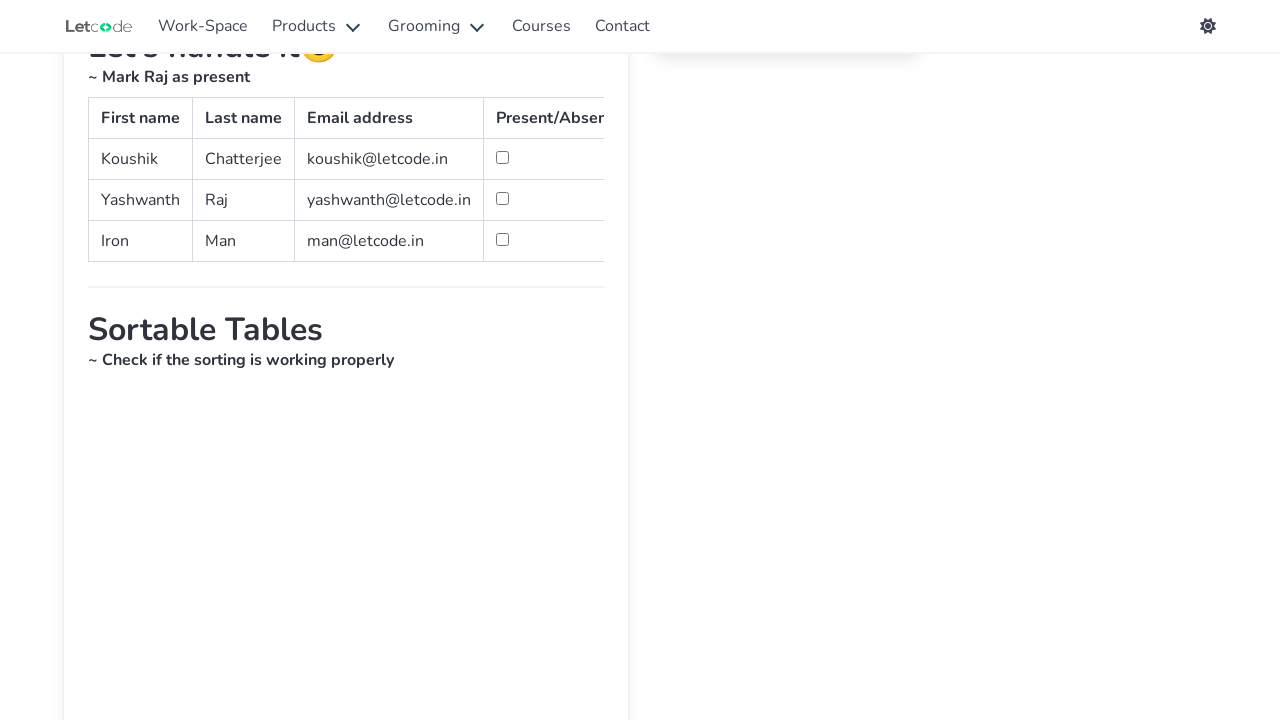

Verified table rows exist in tbody
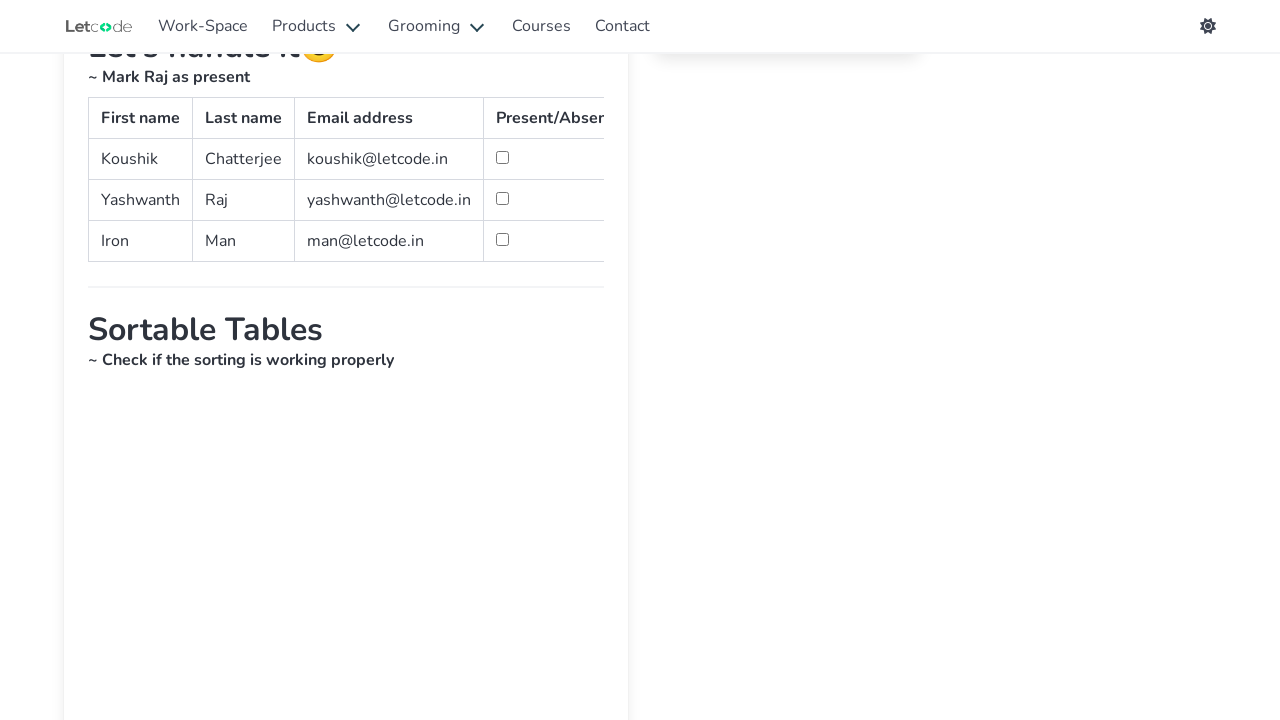

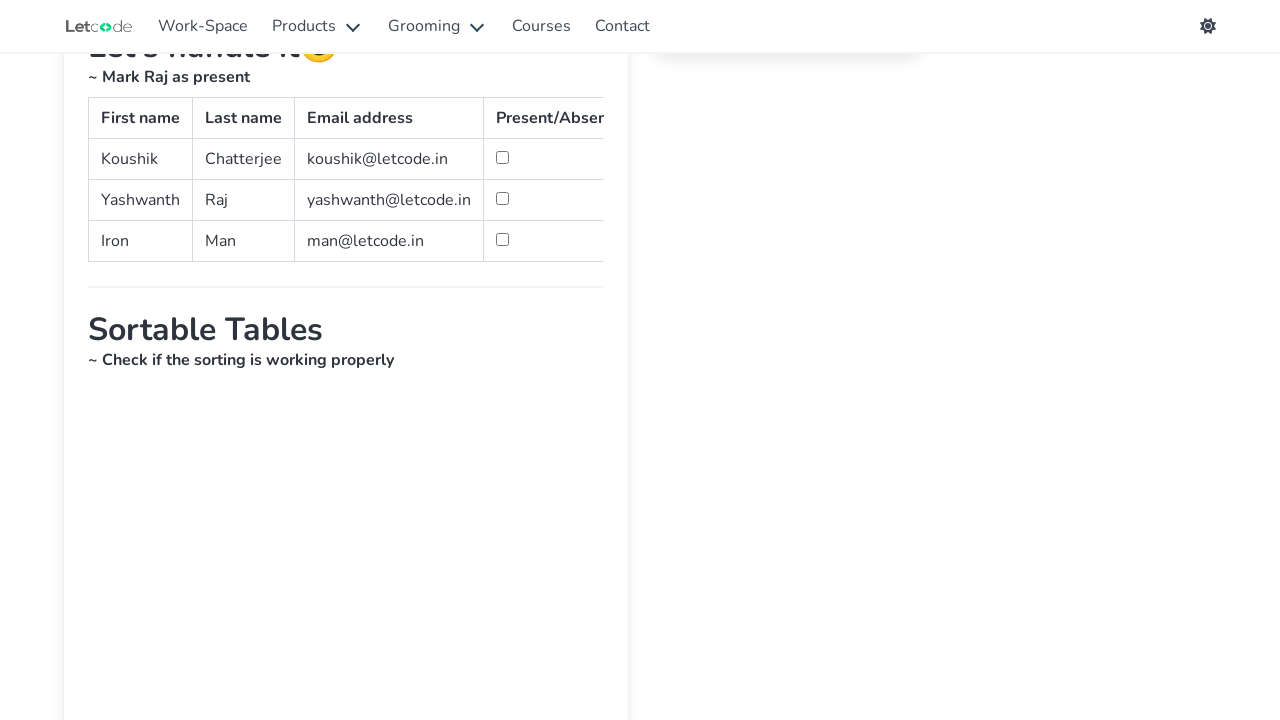